Tests click and hold functionality by clicking and holding on an element and verifying the status changes to "focused"

Starting URL: https://selenium.dev/selenium/web/mouse_interaction.html

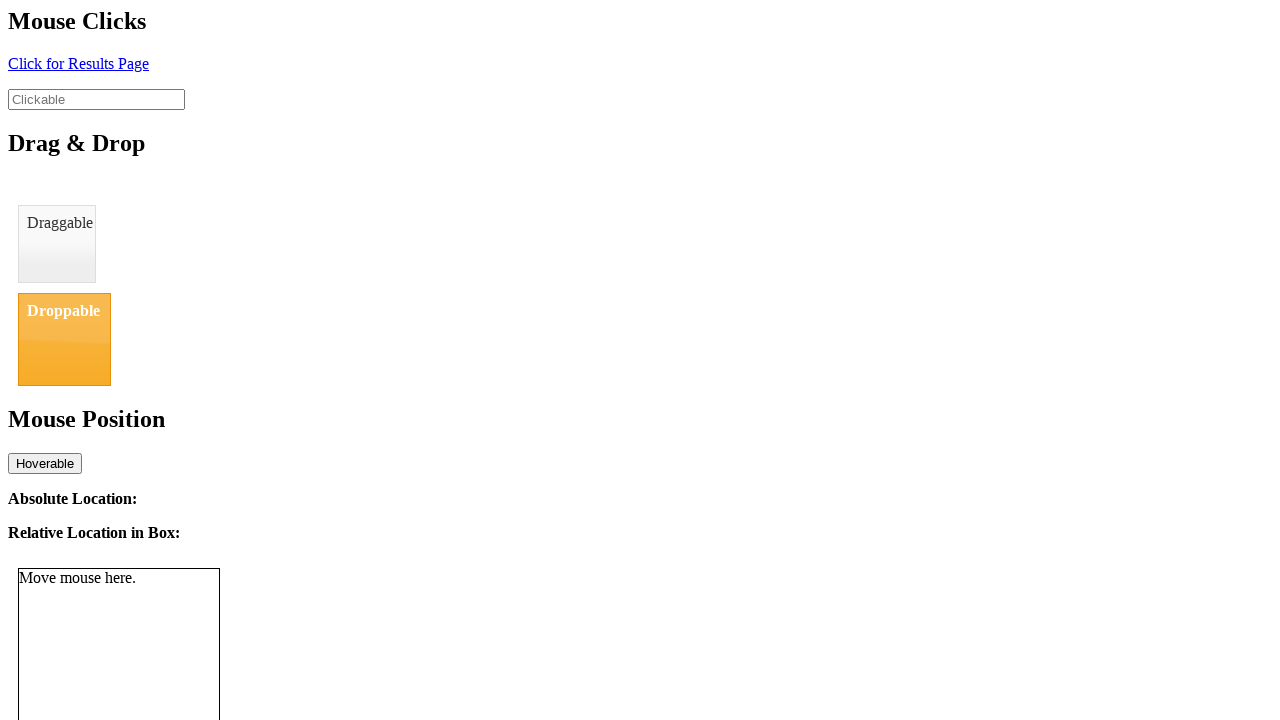

Clicked and held on the clickable element for 500ms at (96, 99) on #clickable
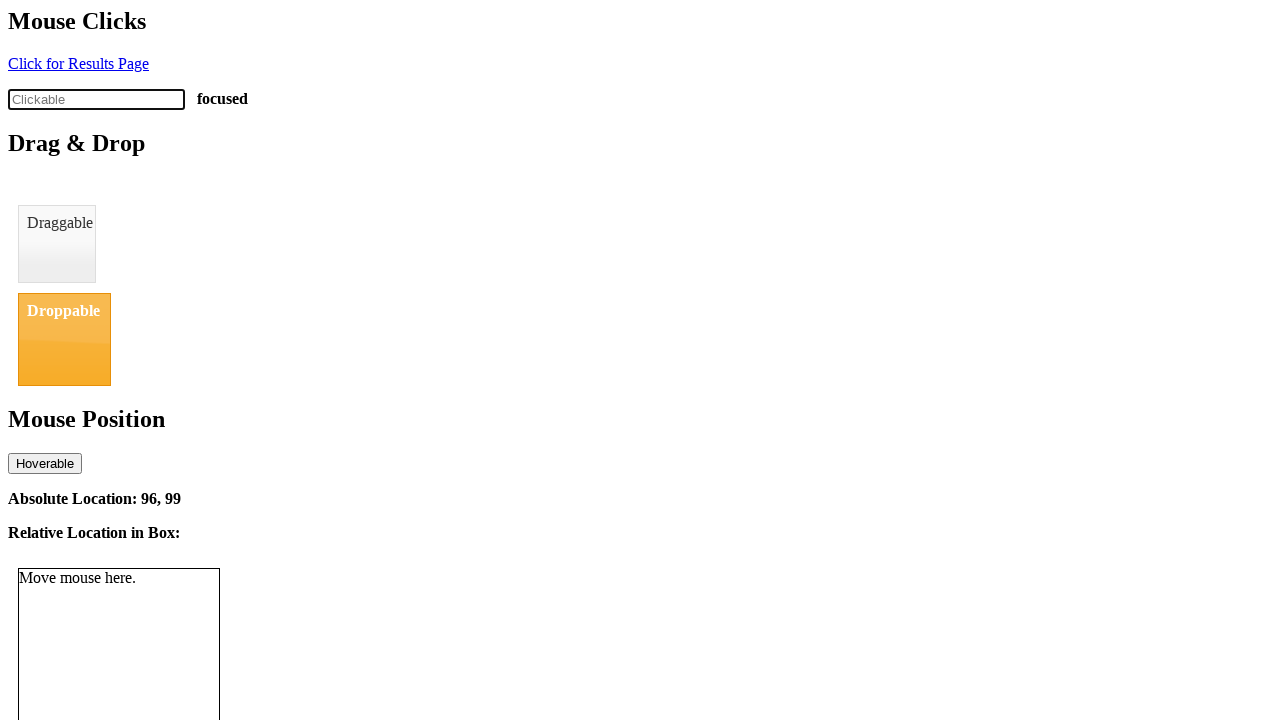

Verified that click status changed to 'focused'
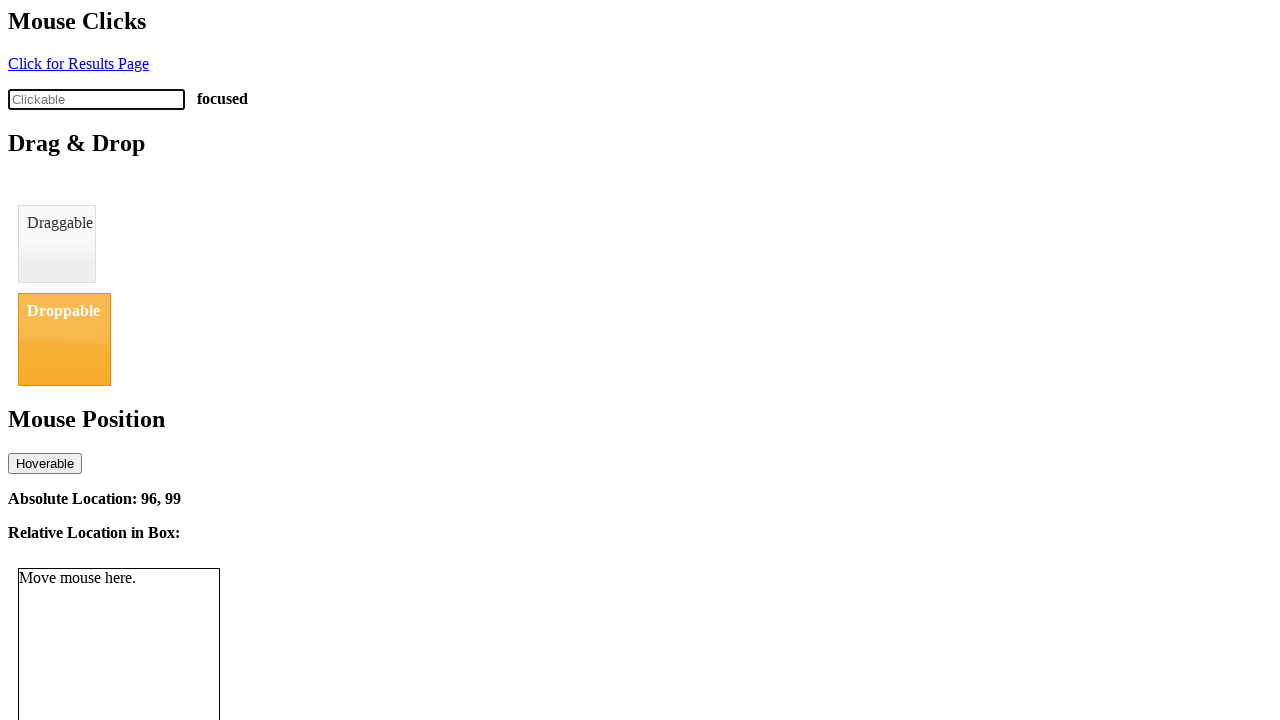

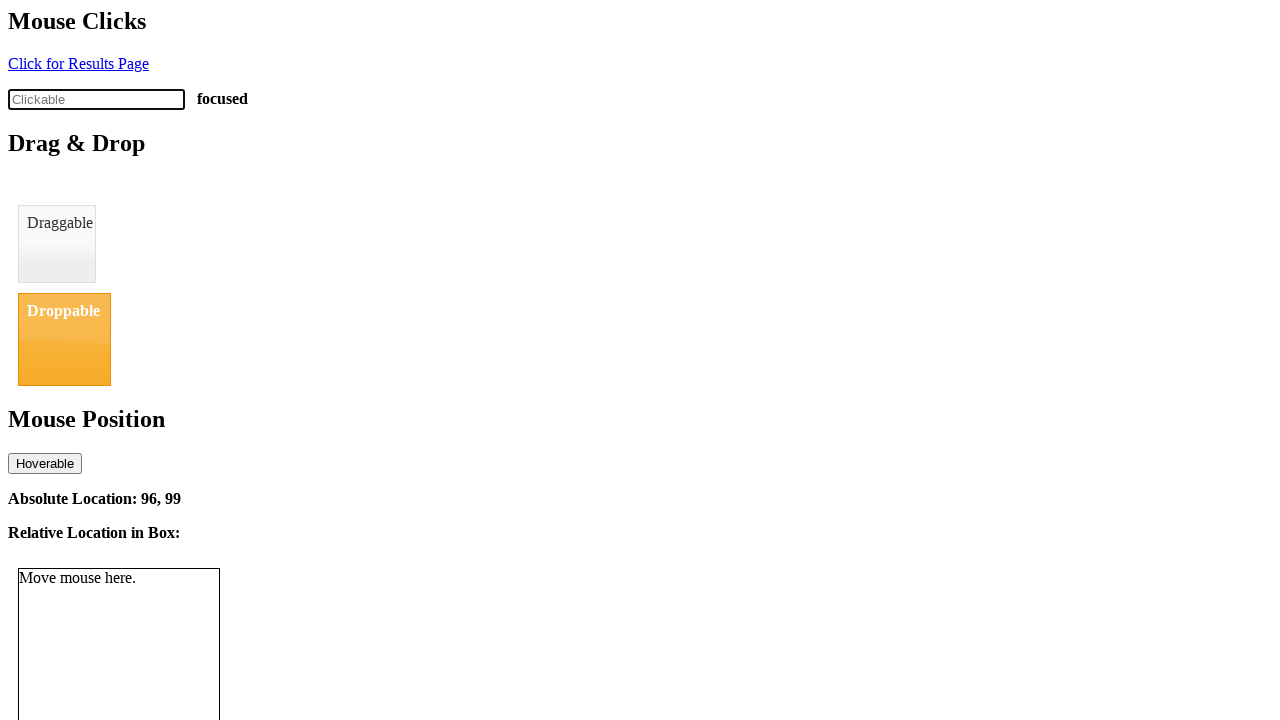